Tests web table functionality by adding a new record with form data, editing an existing record's last name, and deleting a record from the table.

Starting URL: https://demoqa.com/webtables

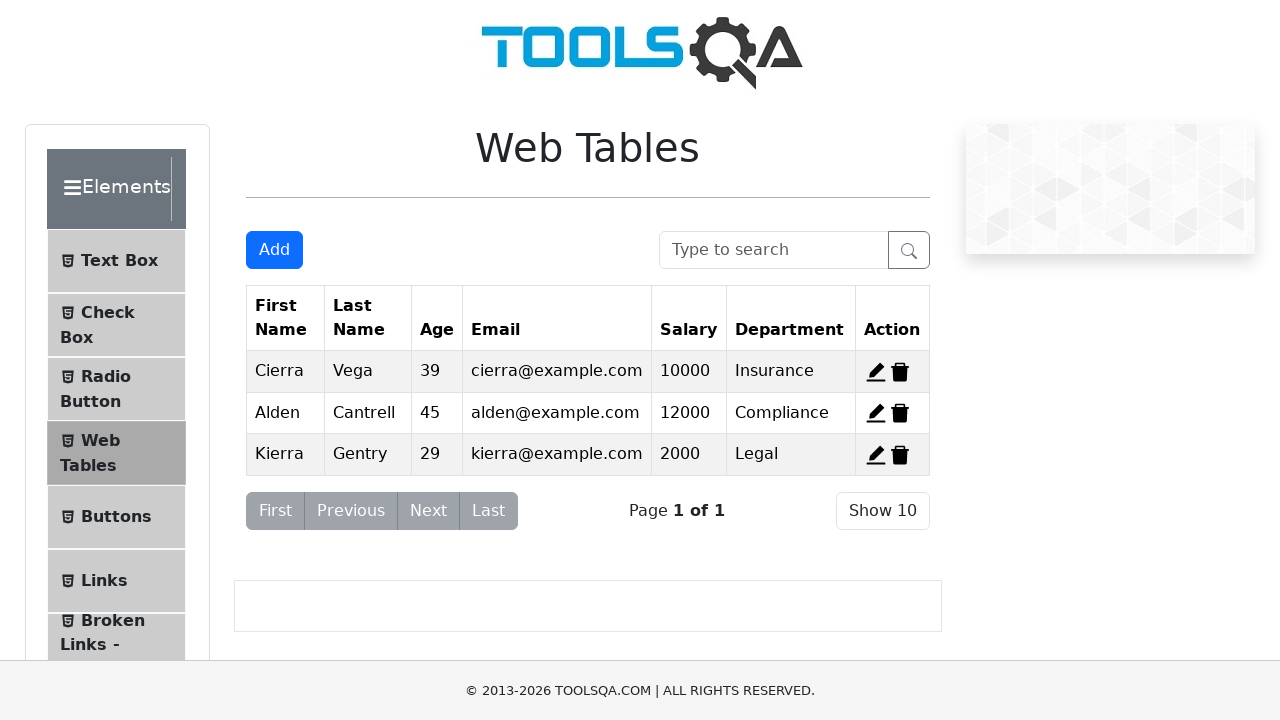

Clicked add new record button at (274, 250) on #addNewRecordButton
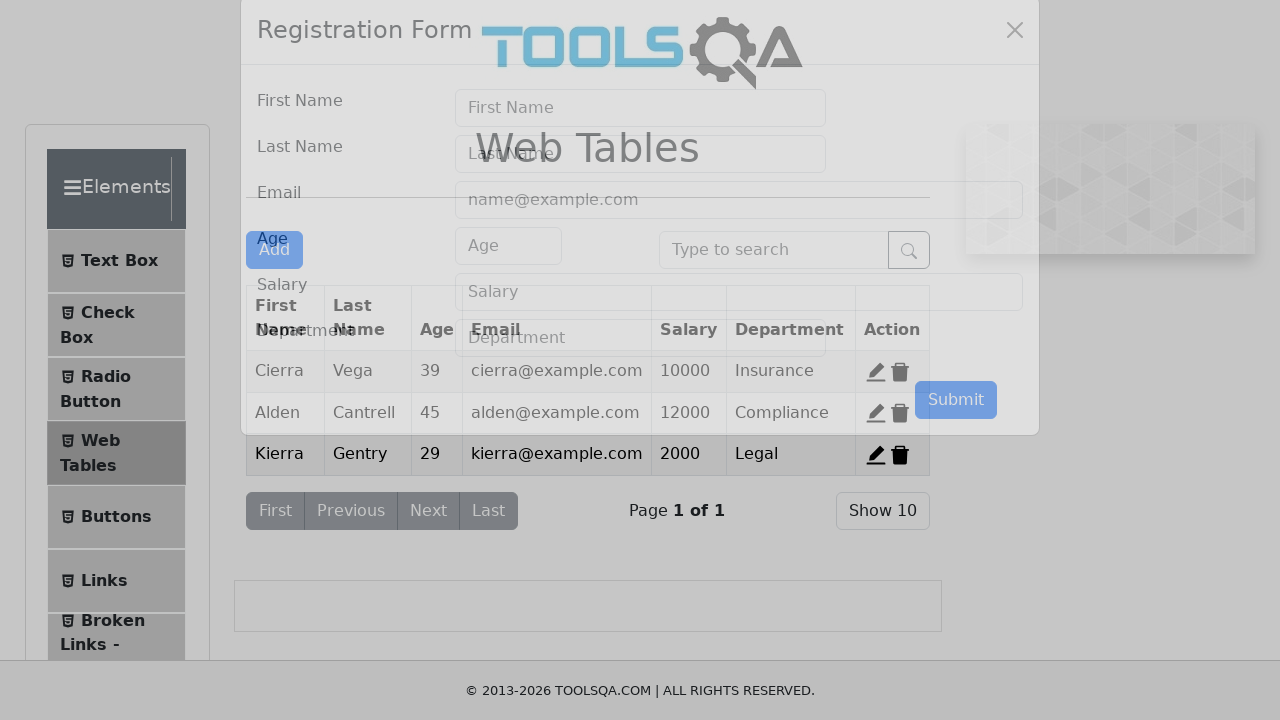

Filled first name field with 'Sri Rama' on #firstName
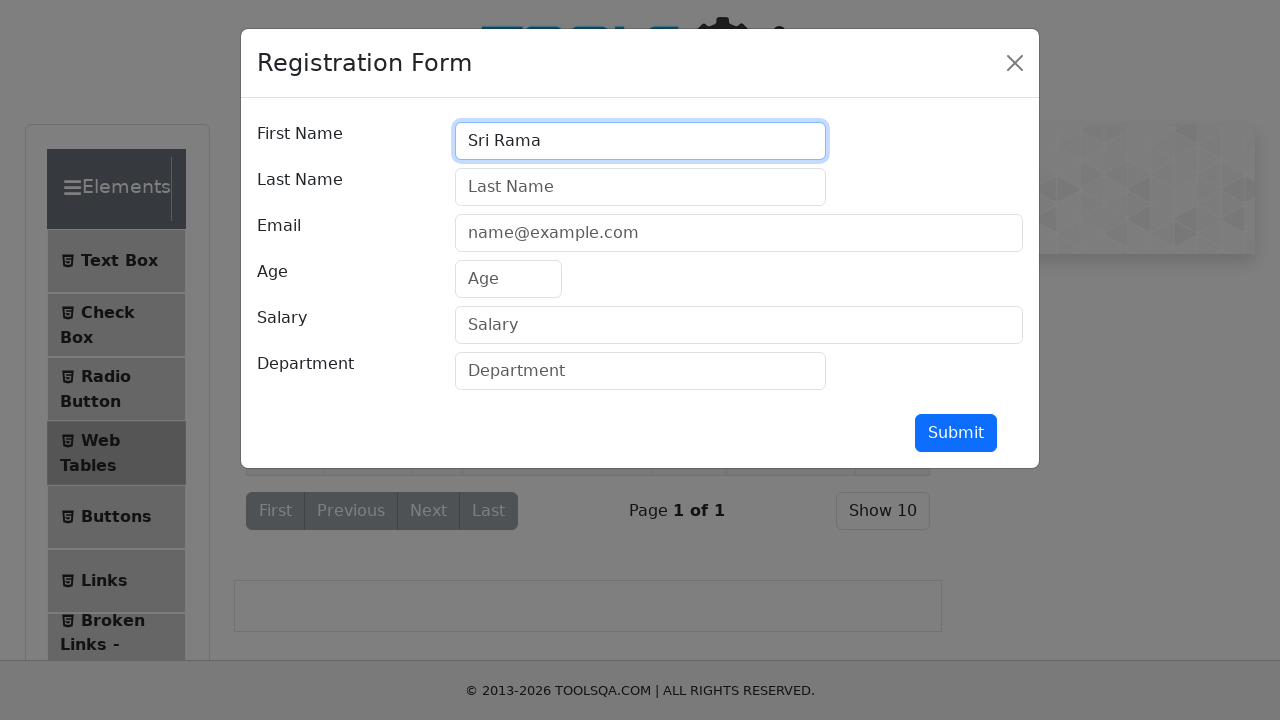

Filled last name field with 'Antharathma' on #lastName
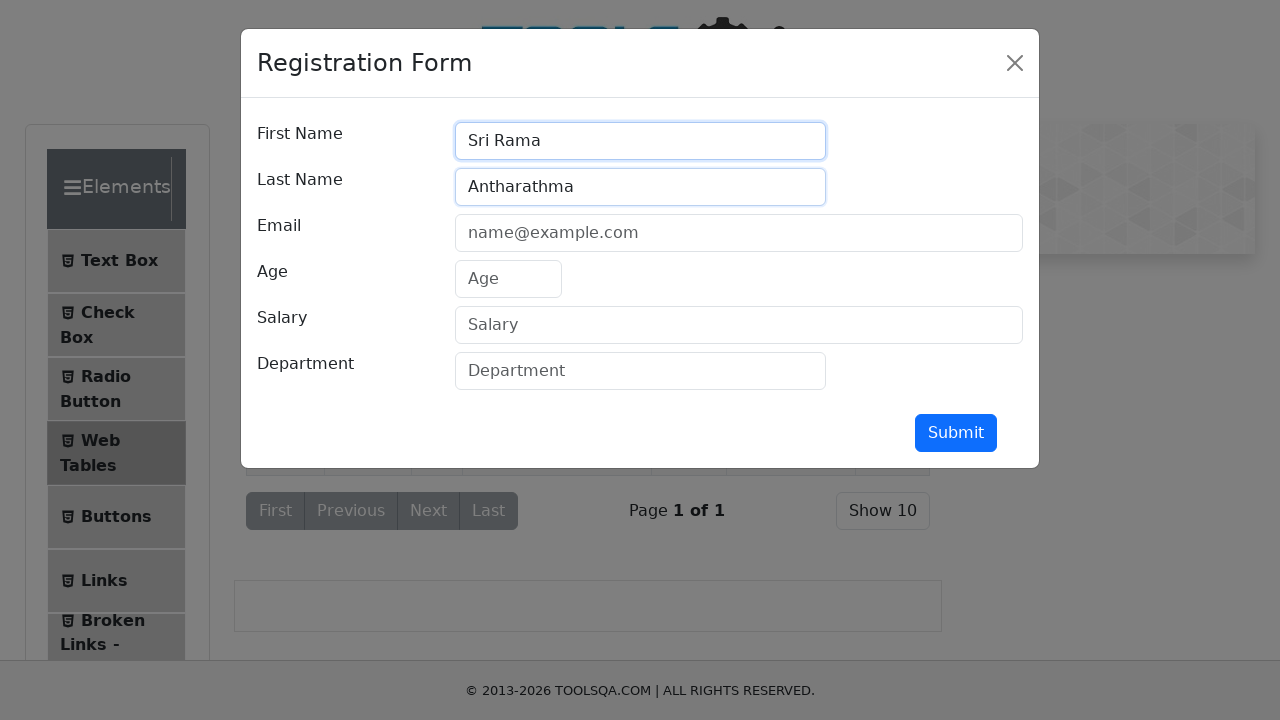

Filled email field with 'srirama@gmail.com' on #userEmail
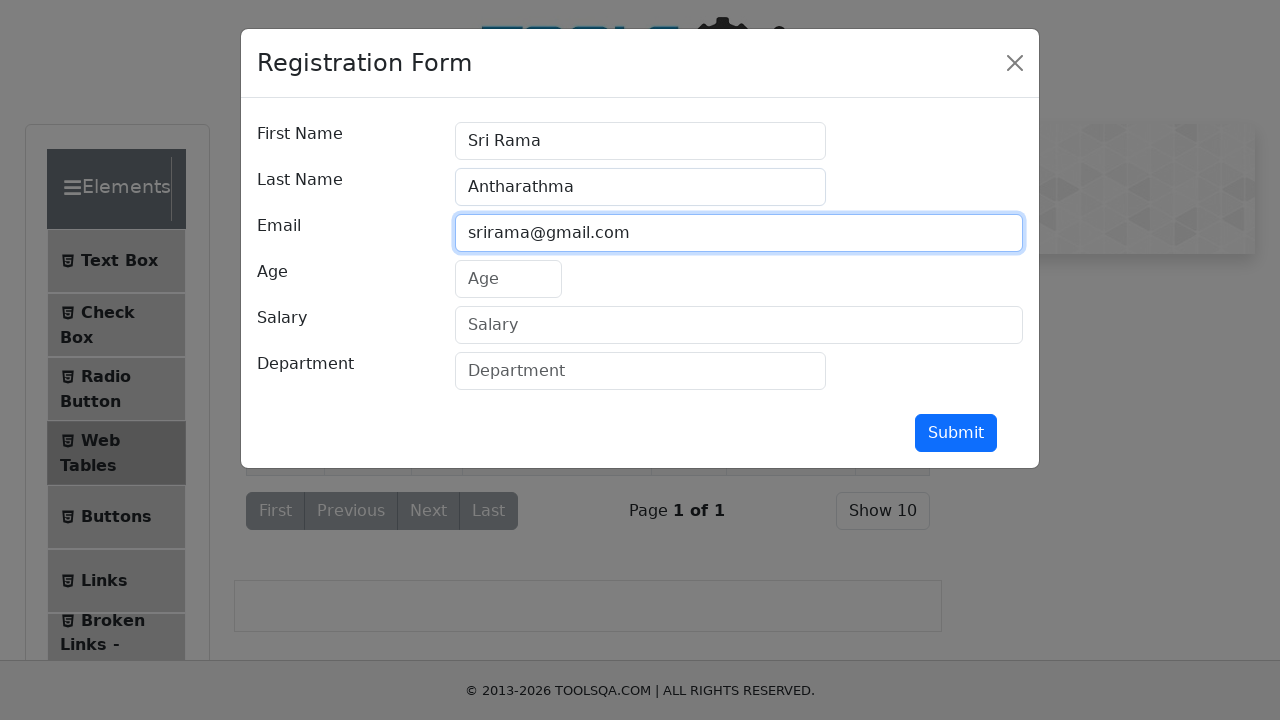

Filled age field with '100' on #age
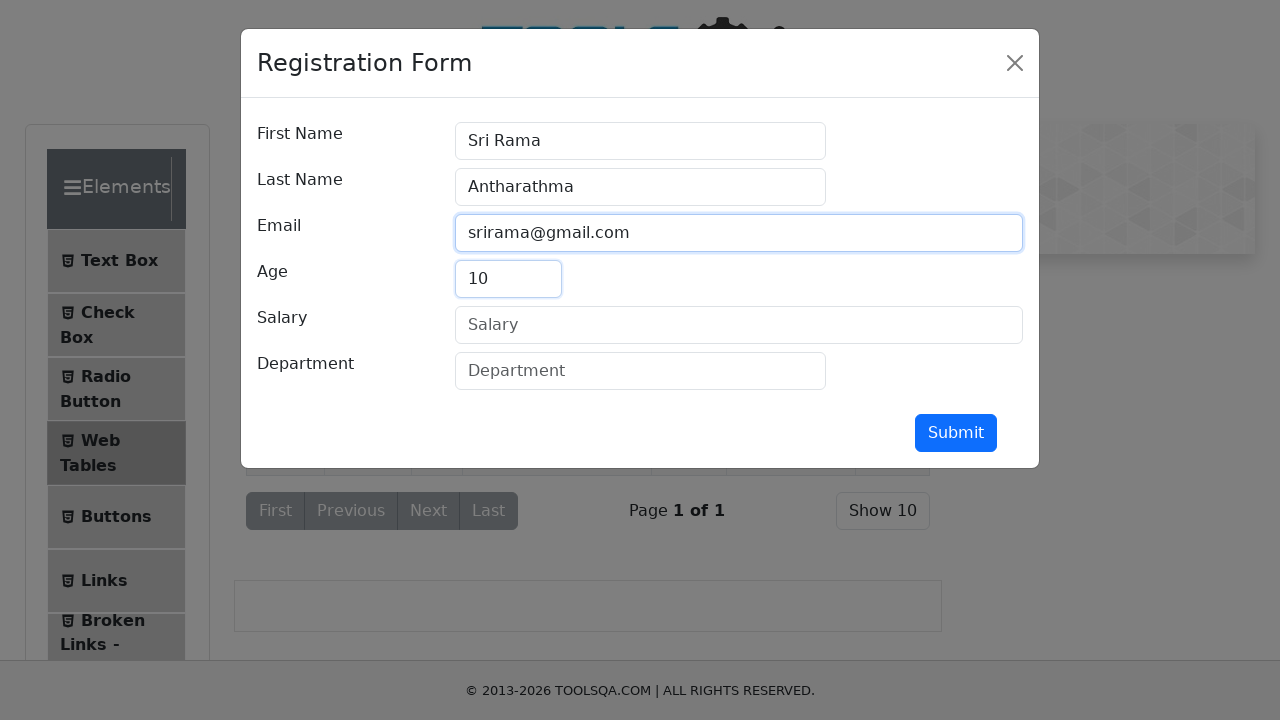

Filled salary field with '1000000' on #salary
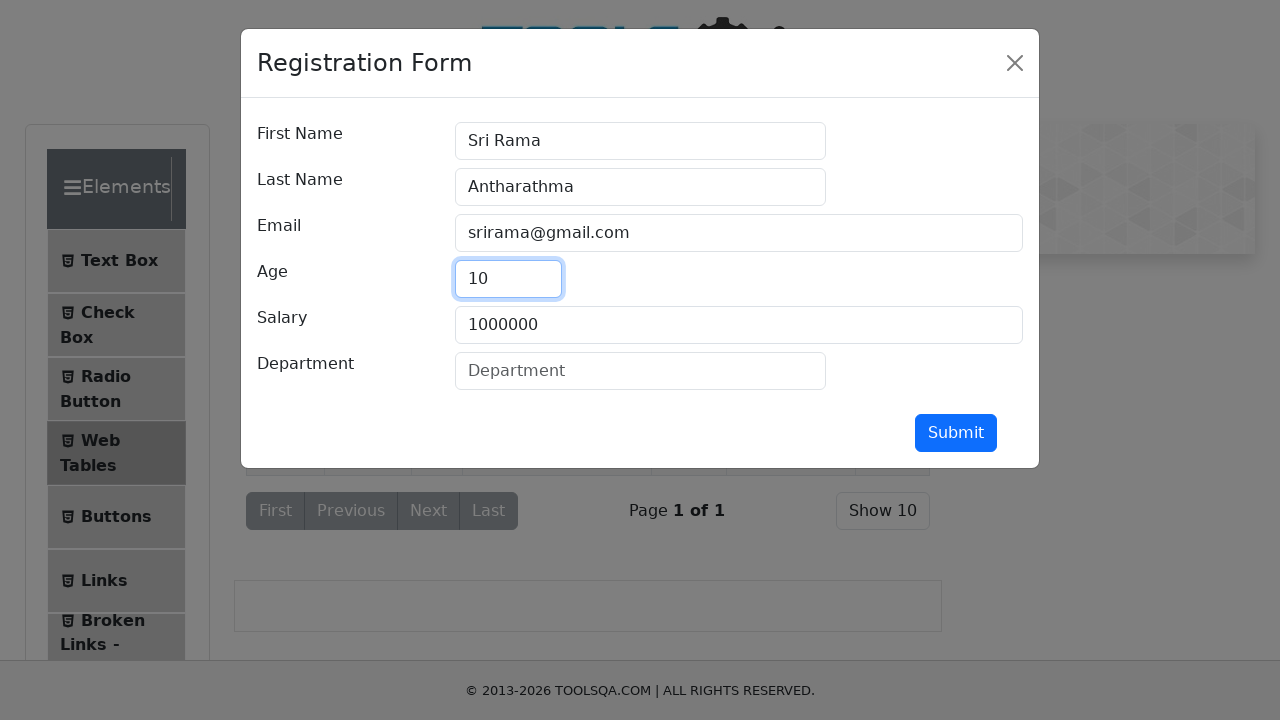

Filled department field with 'god' on #department
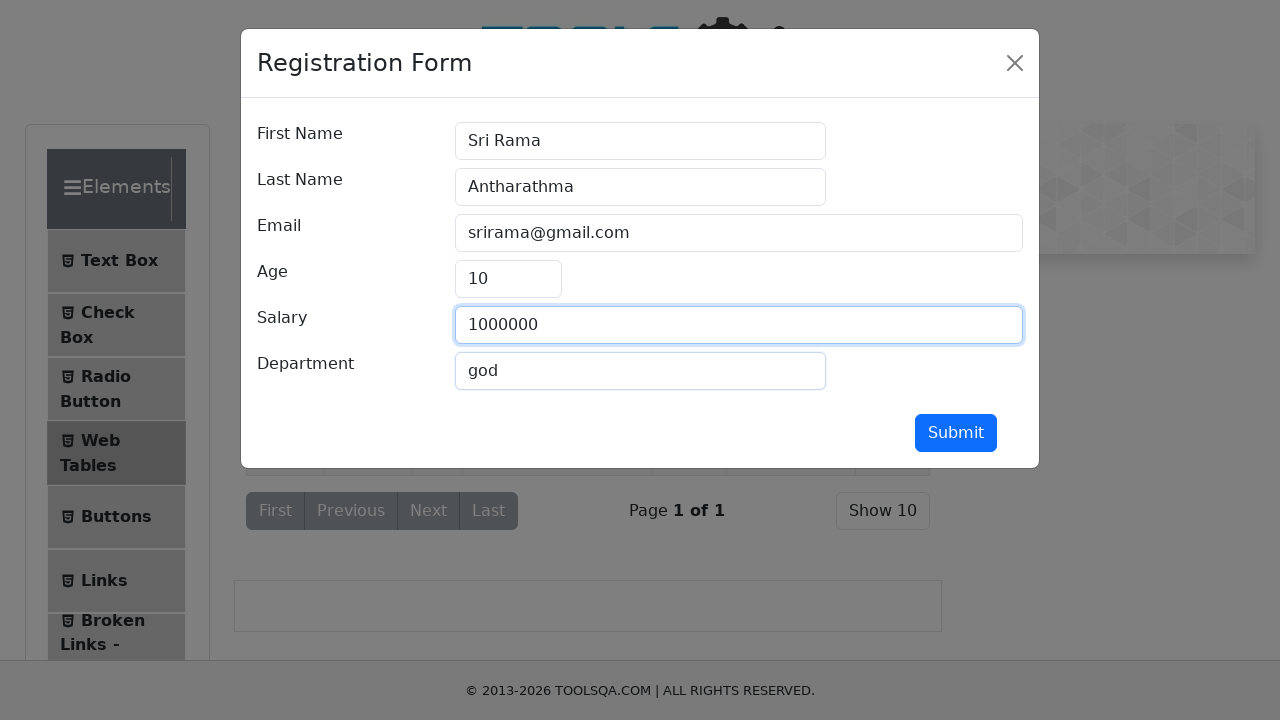

Submit button became visible
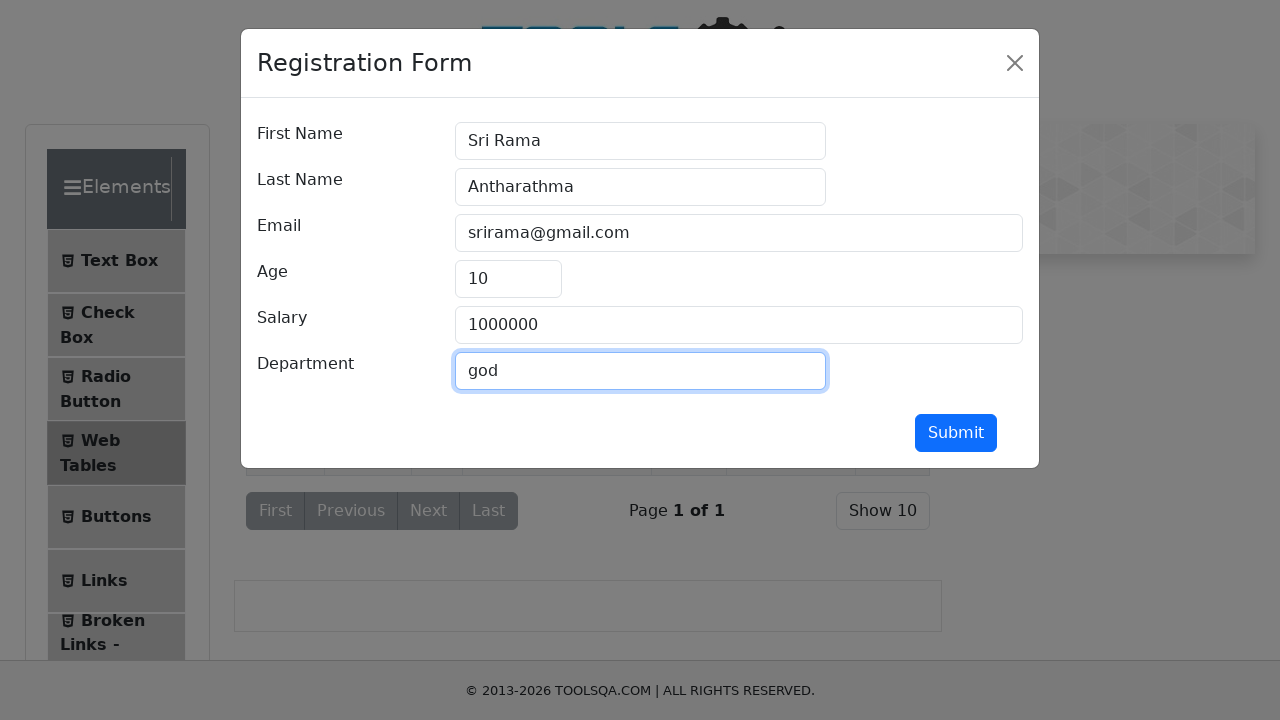

Clicked submit button to add new record at (956, 433) on #submit
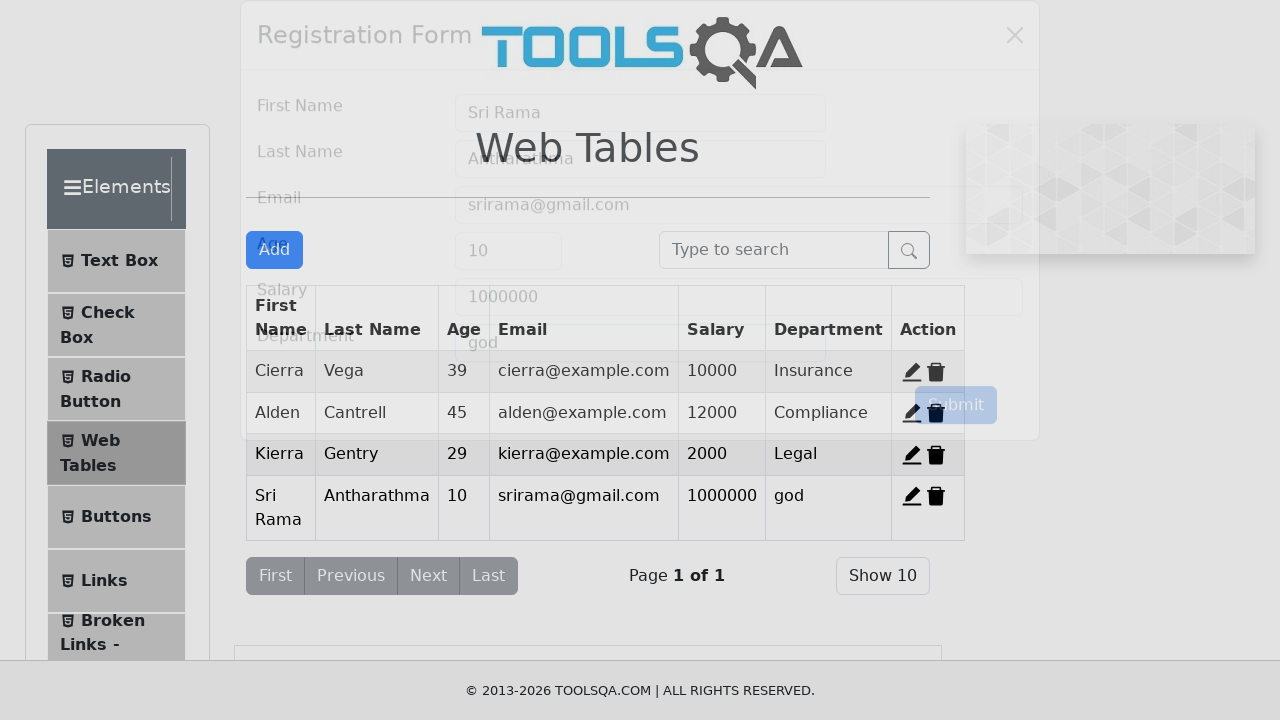

Edit button for third record became visible
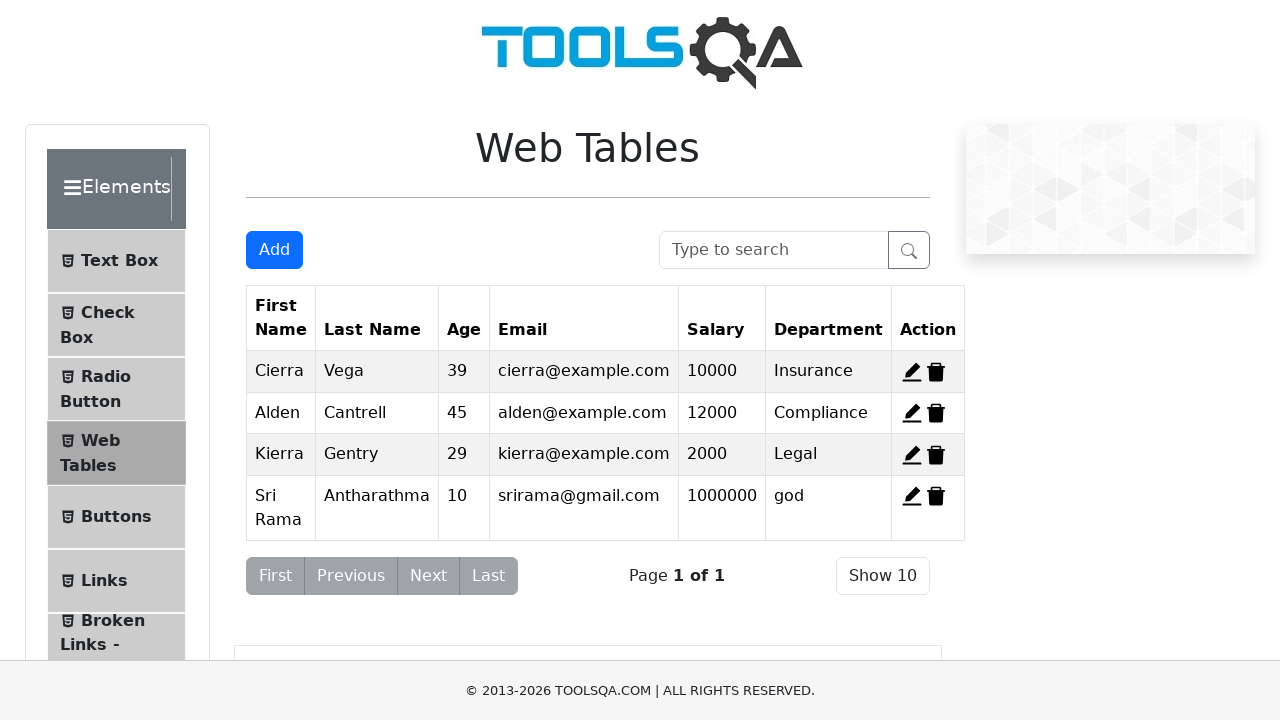

Clicked edit button for third record at (912, 454) on #edit-record-3
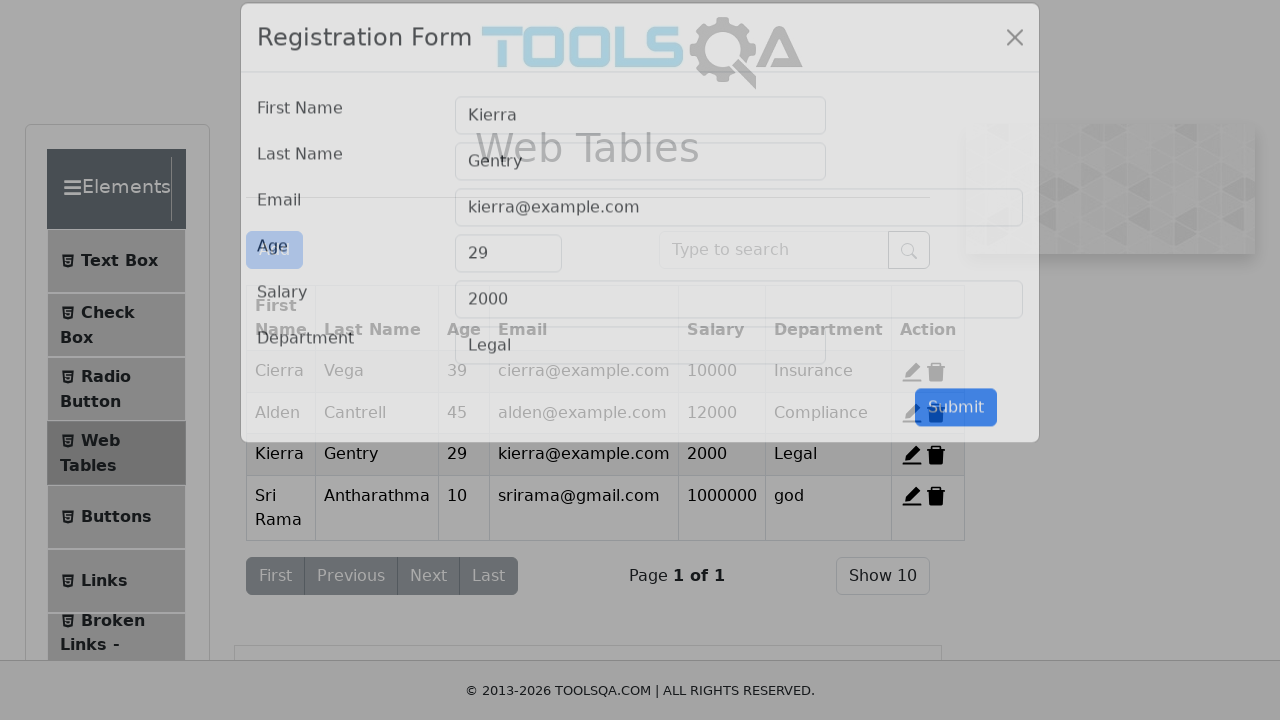

Cleared last name field on #lastName
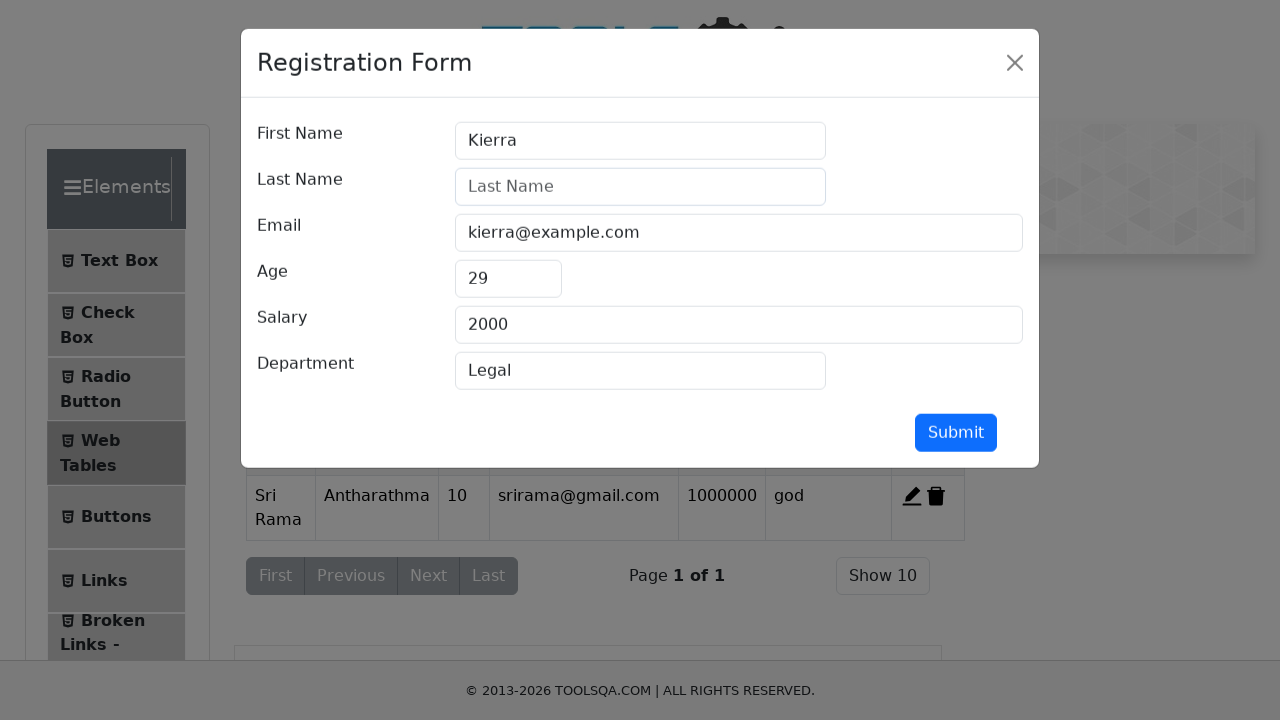

Filled last name field with 'Malhotra' on #lastName
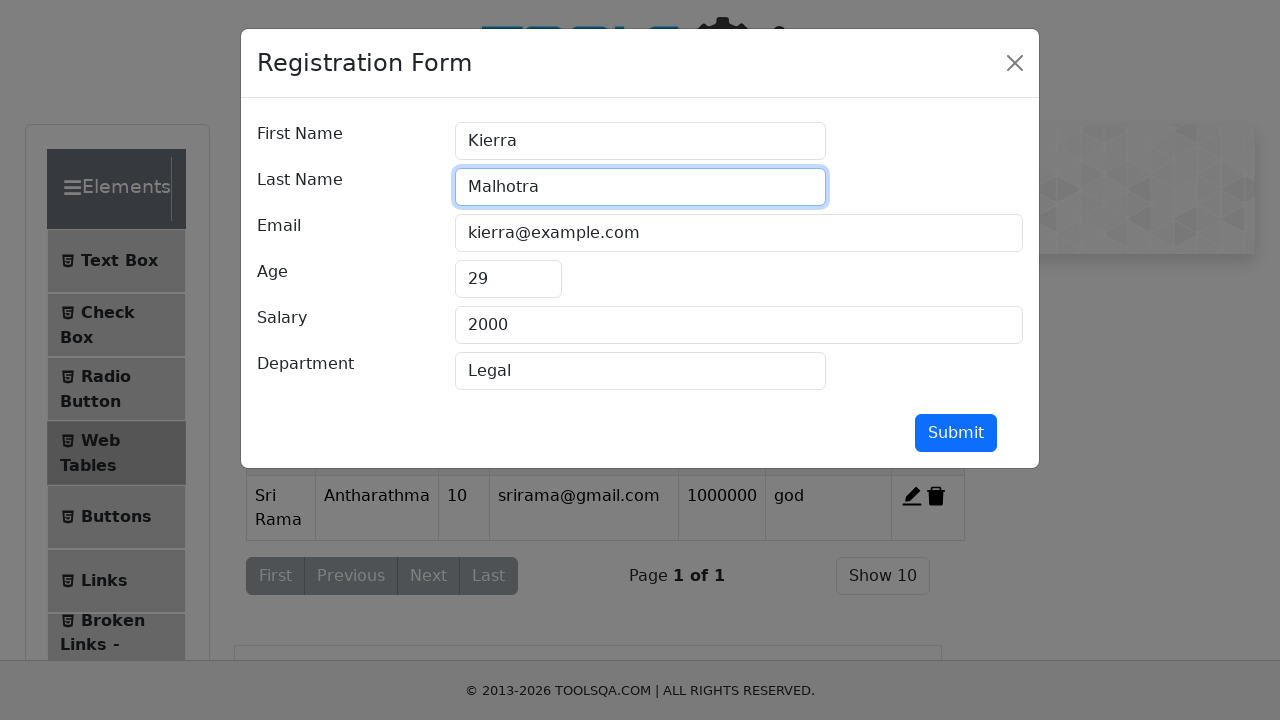

Submit button became visible for edit form
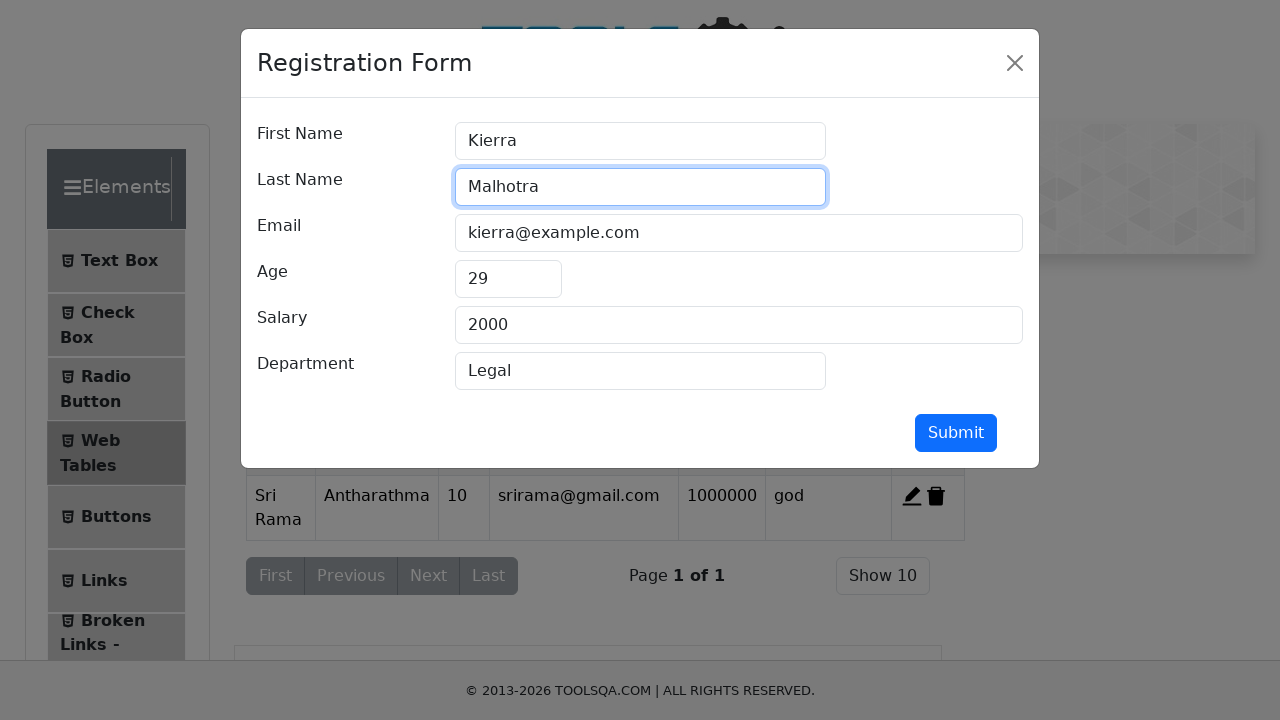

Clicked submit button to save edited record at (956, 433) on #submit
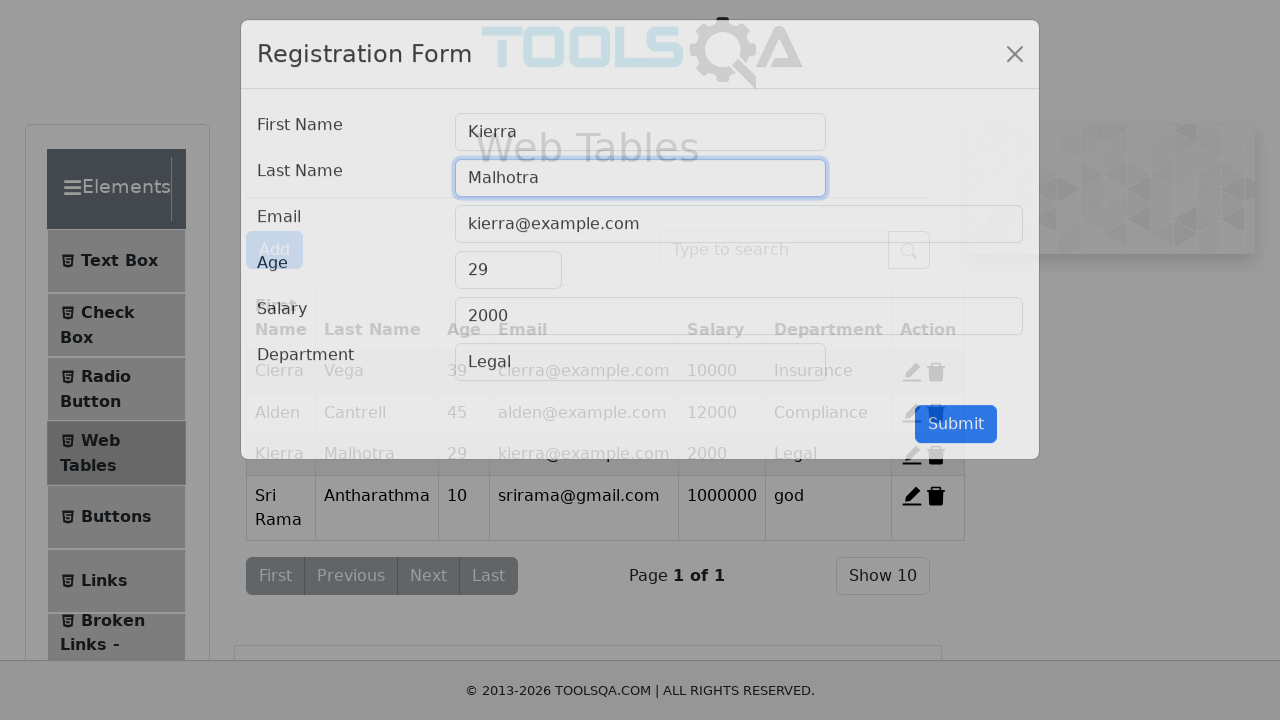

Delete button for second record became visible
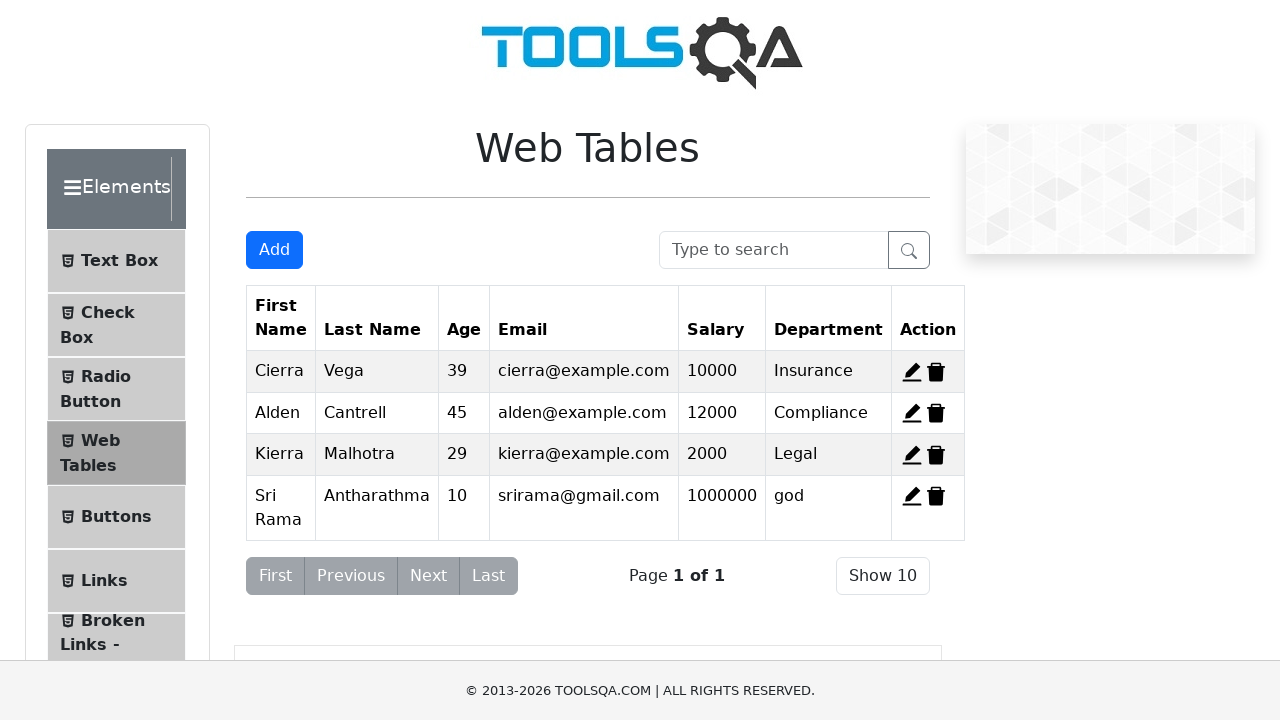

Clicked delete button for second record at (936, 413) on #delete-record-2
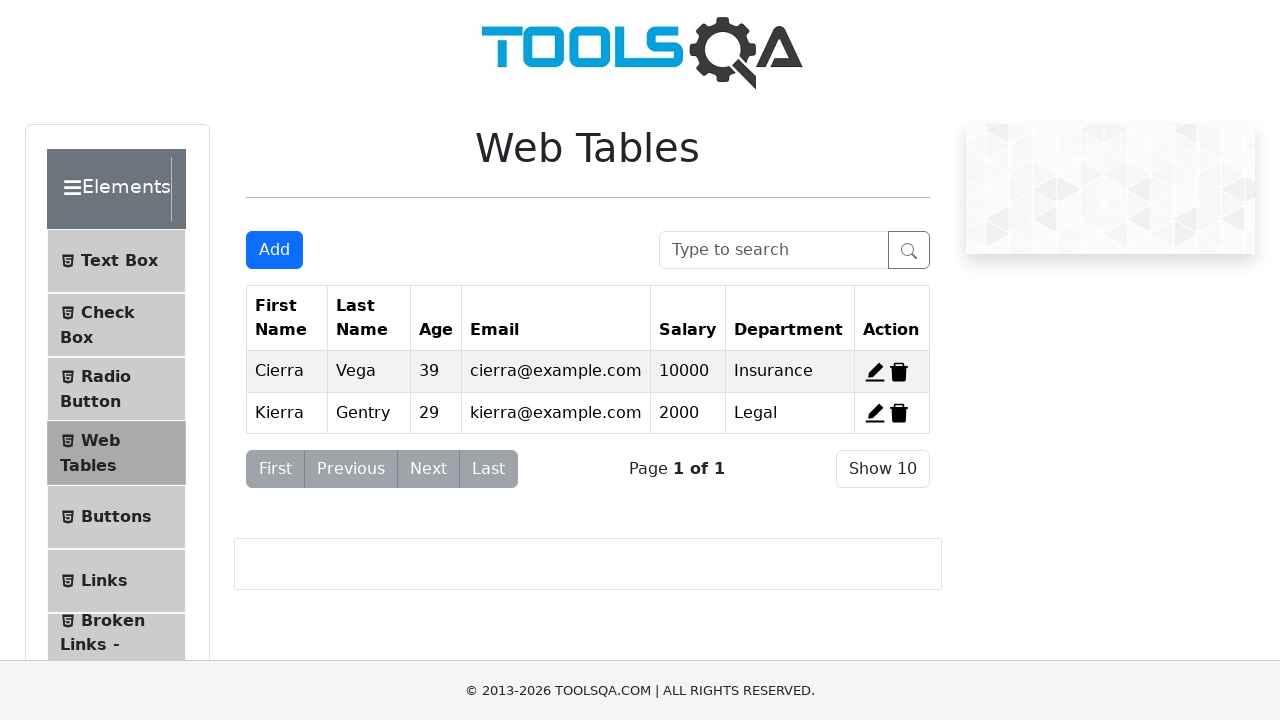

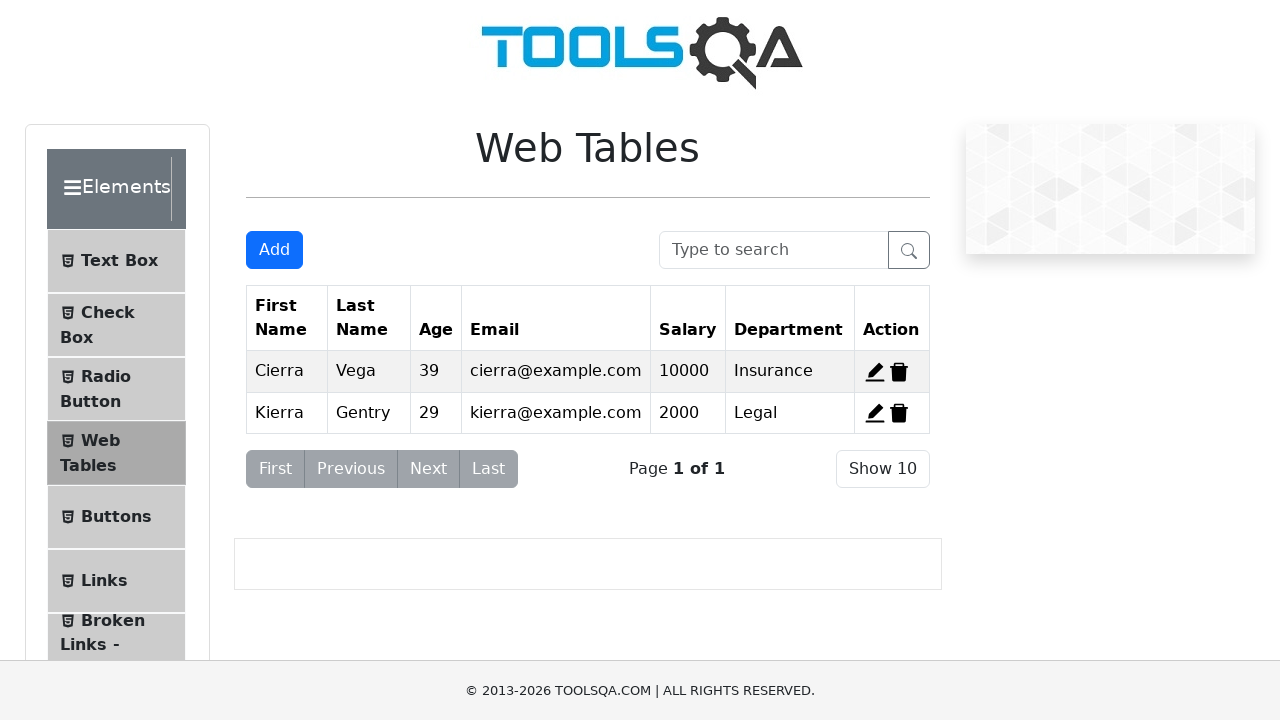